Tests auto-suggestive dropdown by typing a partial country name and selecting from the suggestions list

Starting URL: https://rahulshettyacademy.com/dropdownsPractise/

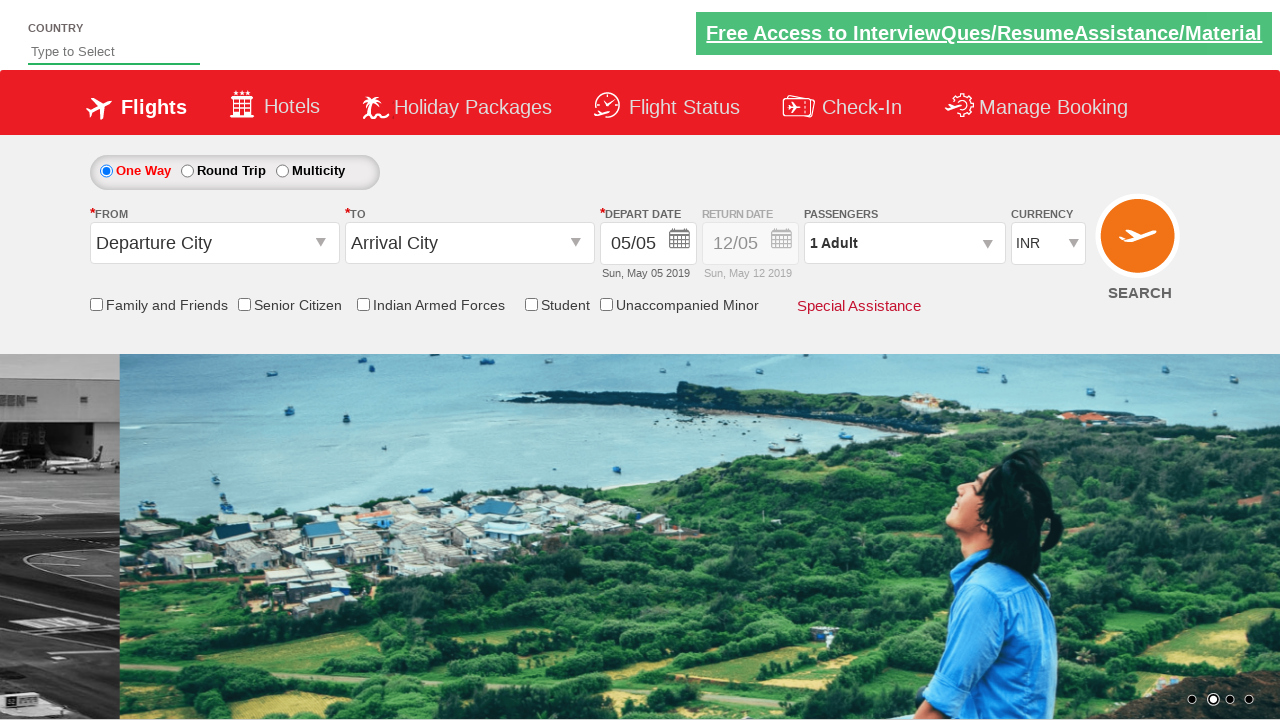

Typed 'ind' in autosuggest field to trigger dropdown suggestions on #autosuggest
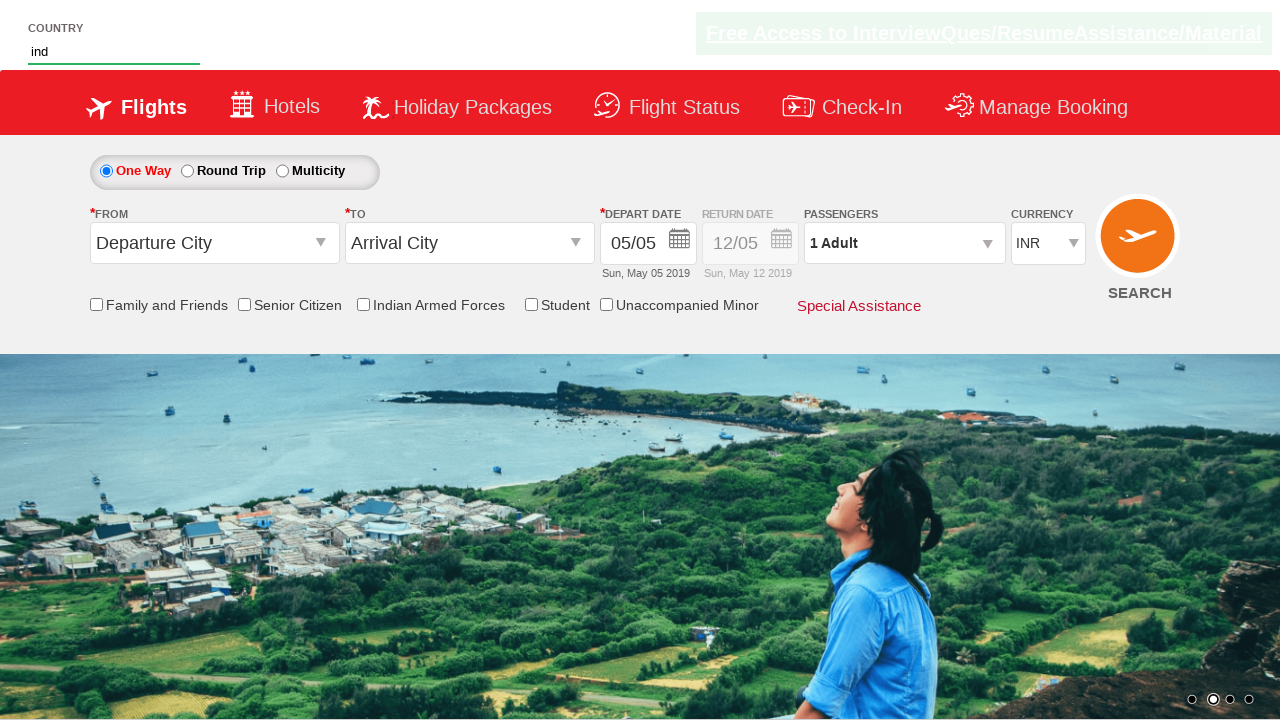

Autosuggest dropdown list appeared with country suggestions
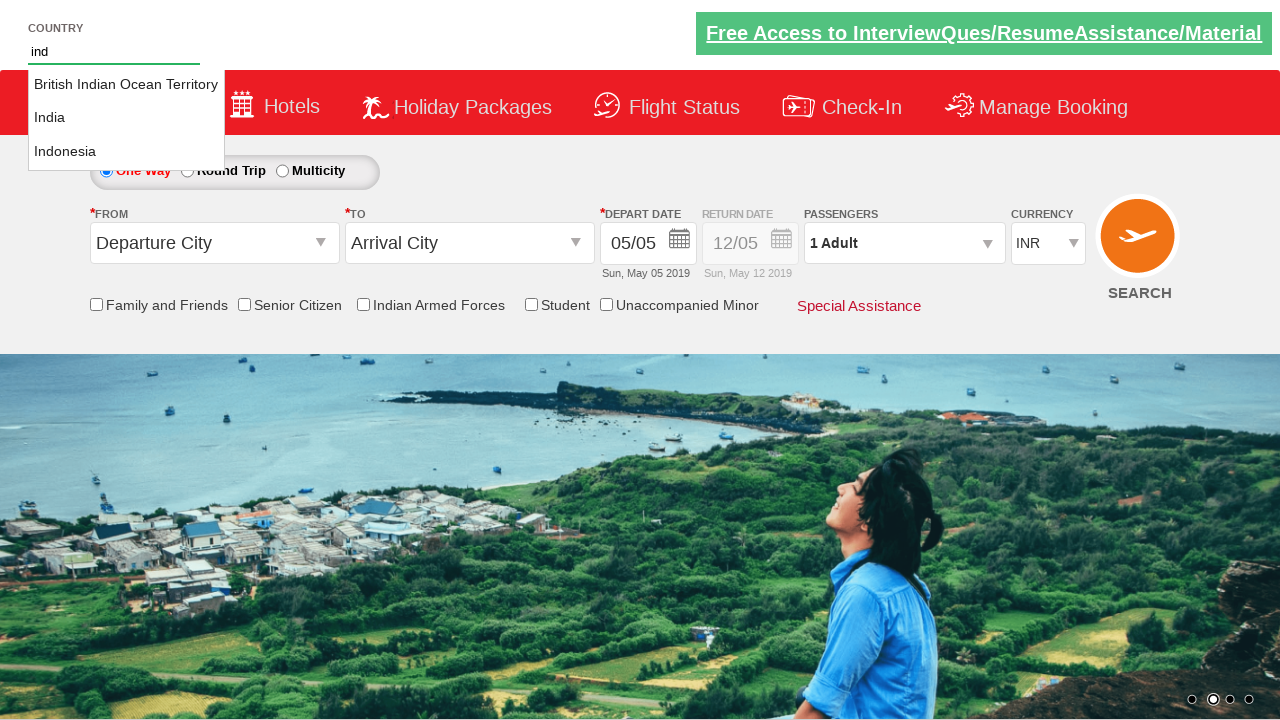

Retrieved all suggestion options from dropdown list
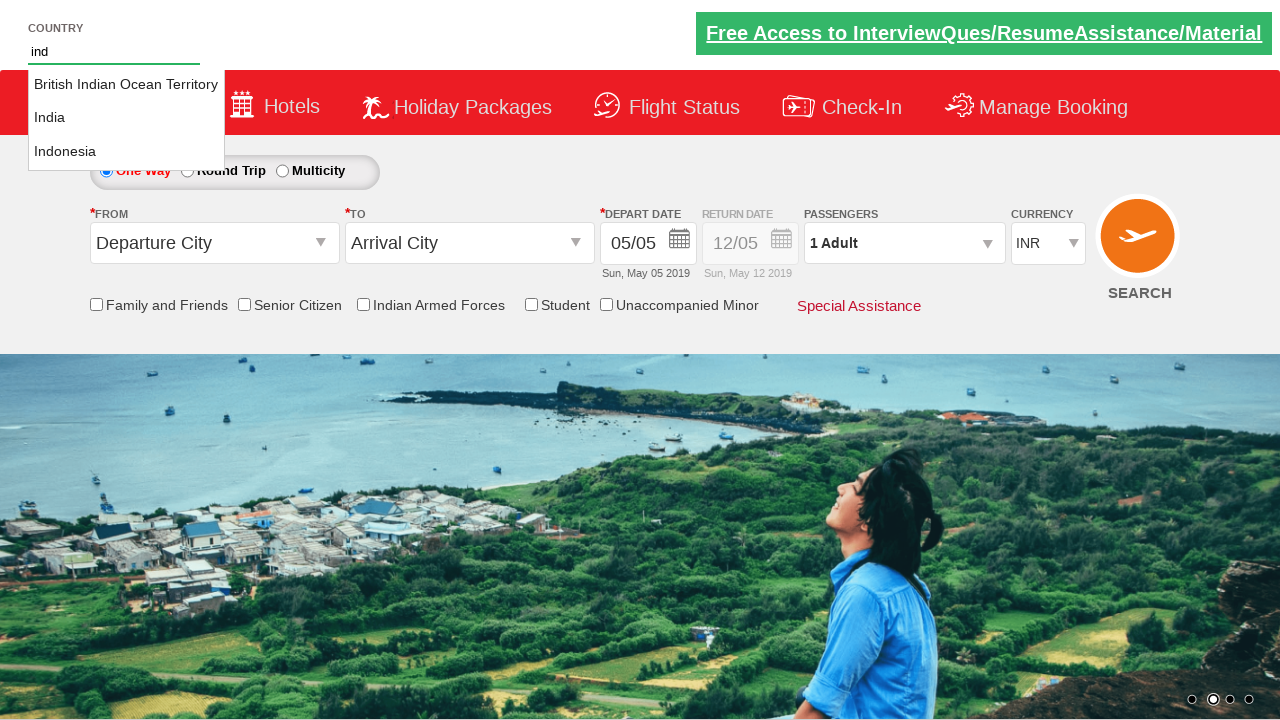

Selected 'India' from the autosuggest dropdown suggestions at (126, 118) on ul#ui-id-1 li a >> nth=1
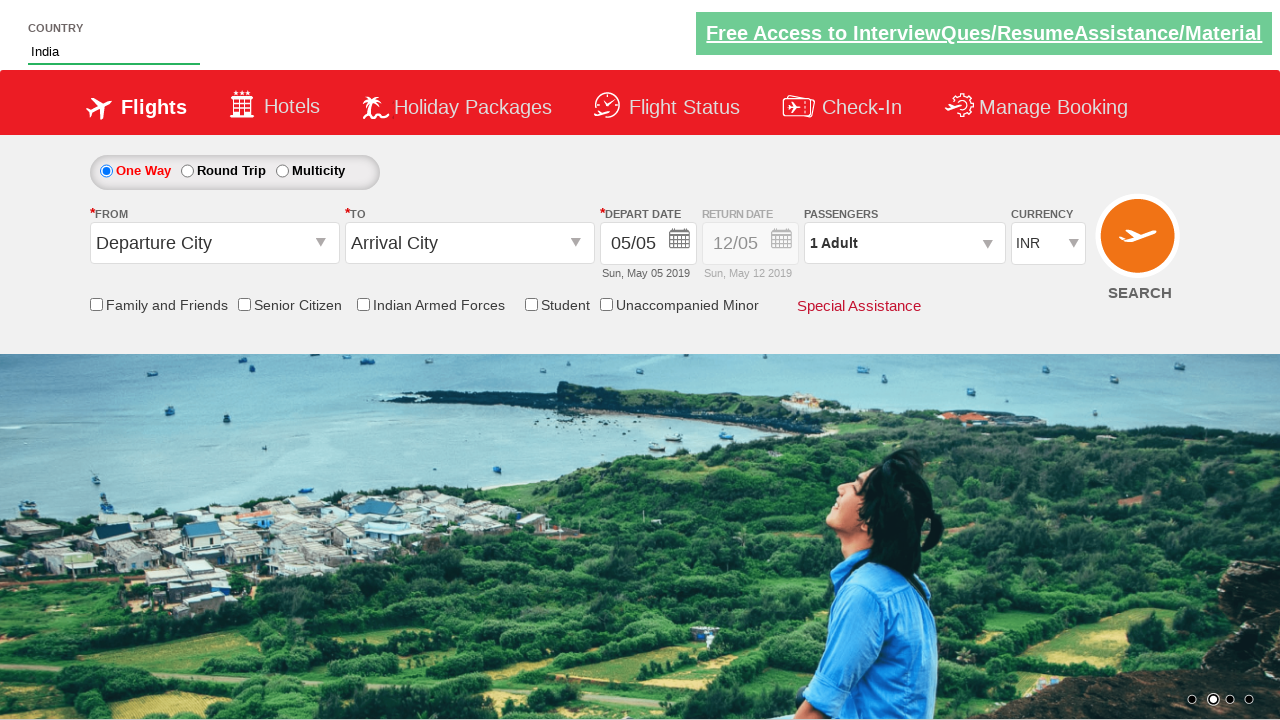

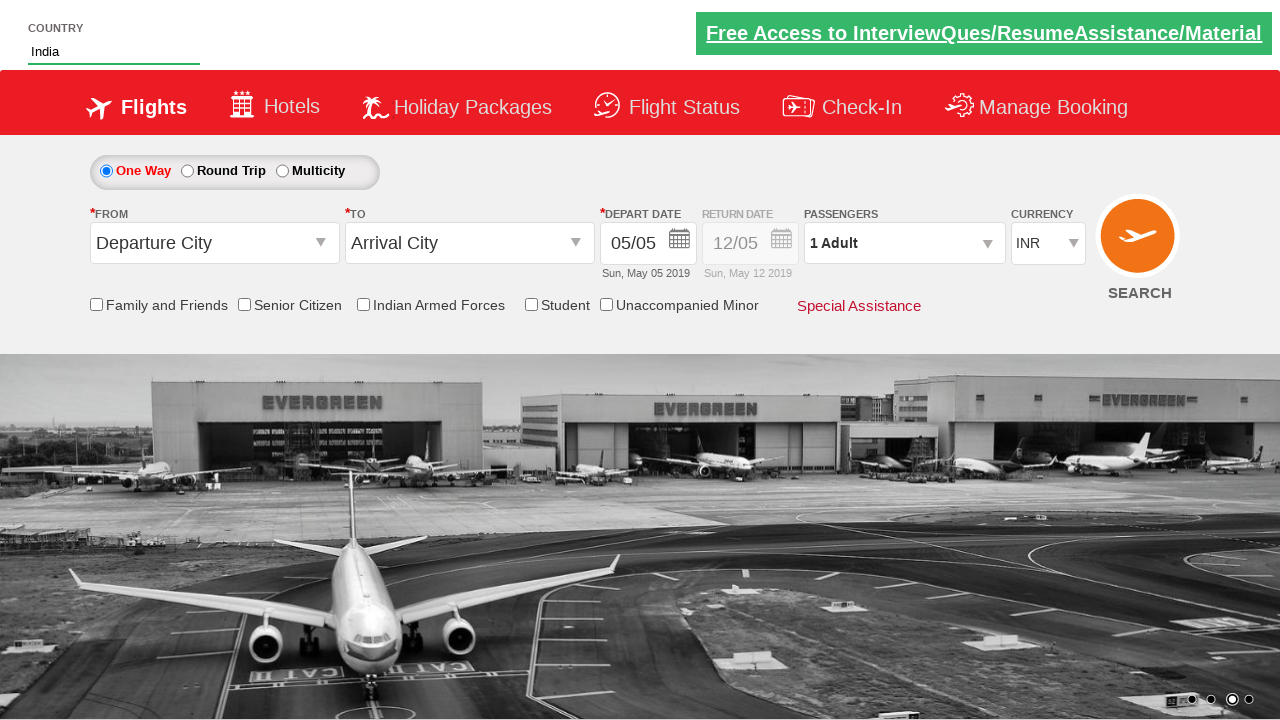